Navigates to JPL Space images page and clicks the full image button to view the featured Mars image

Starting URL: https://data-class-jpl-space.s3.amazonaws.com/JPL_Space/index.html

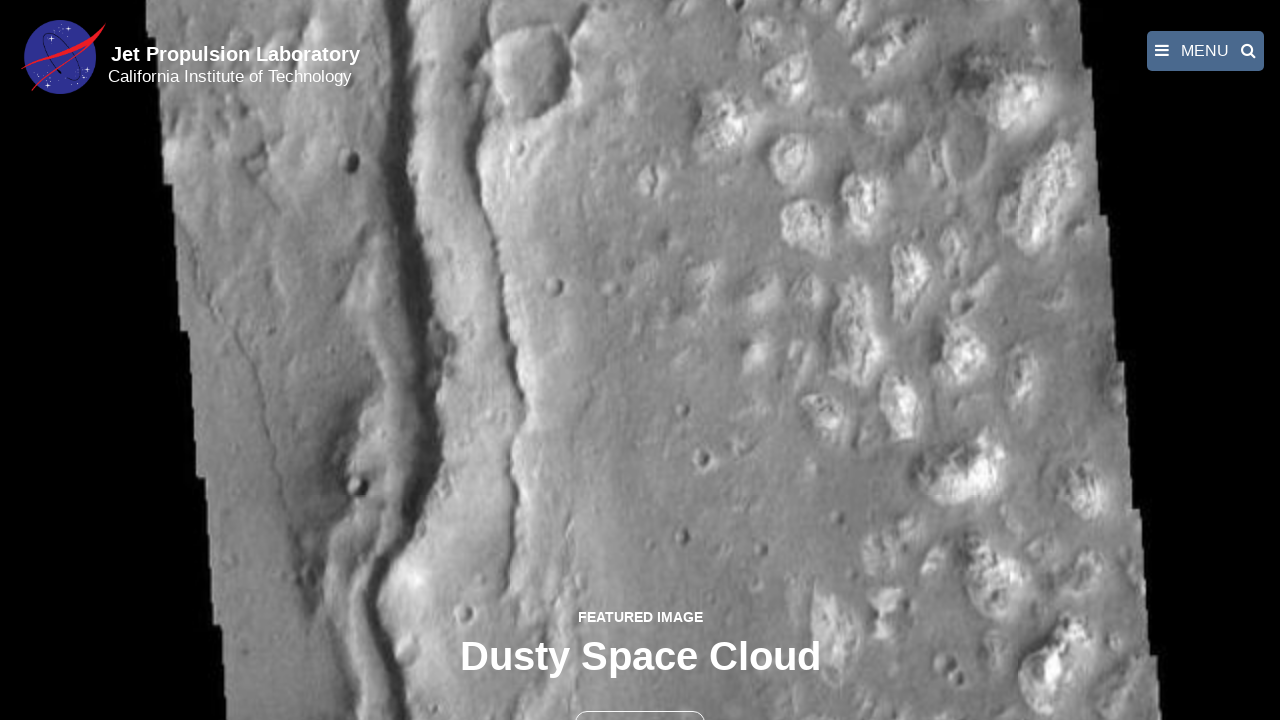

Navigated to JPL Space images page
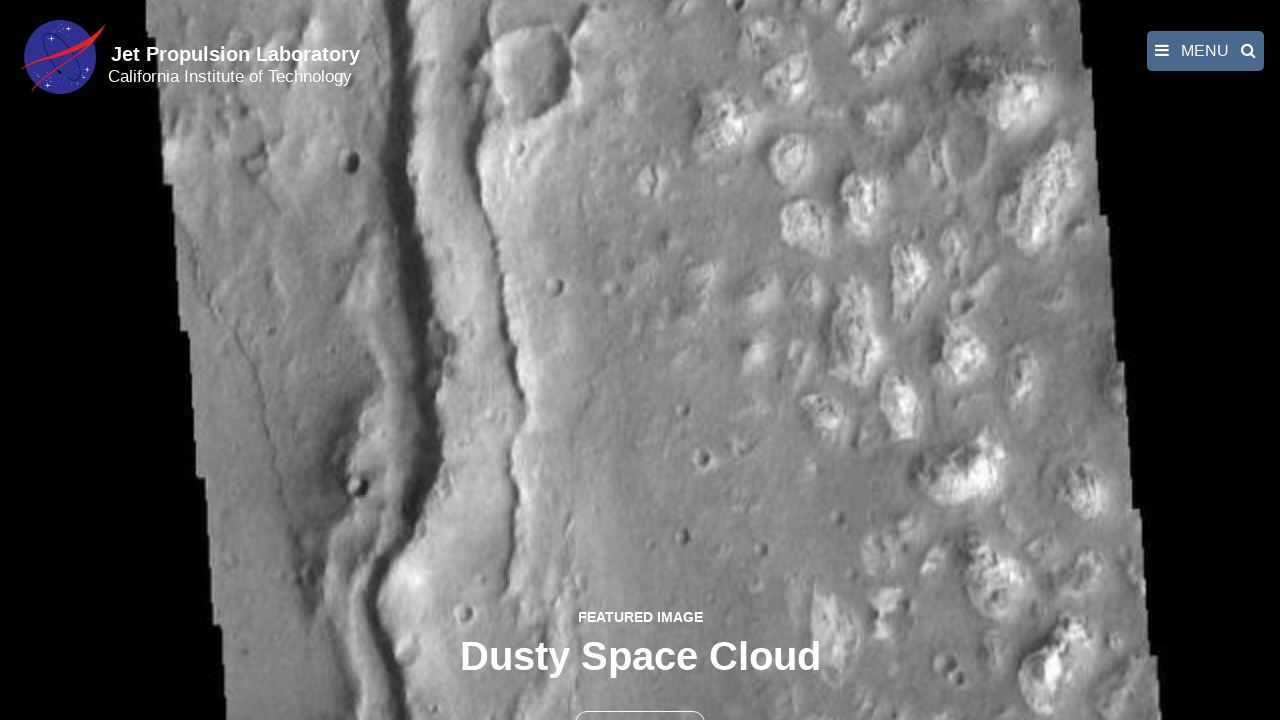

Clicked the full image button to view featured Mars image at (640, 699) on button >> nth=1
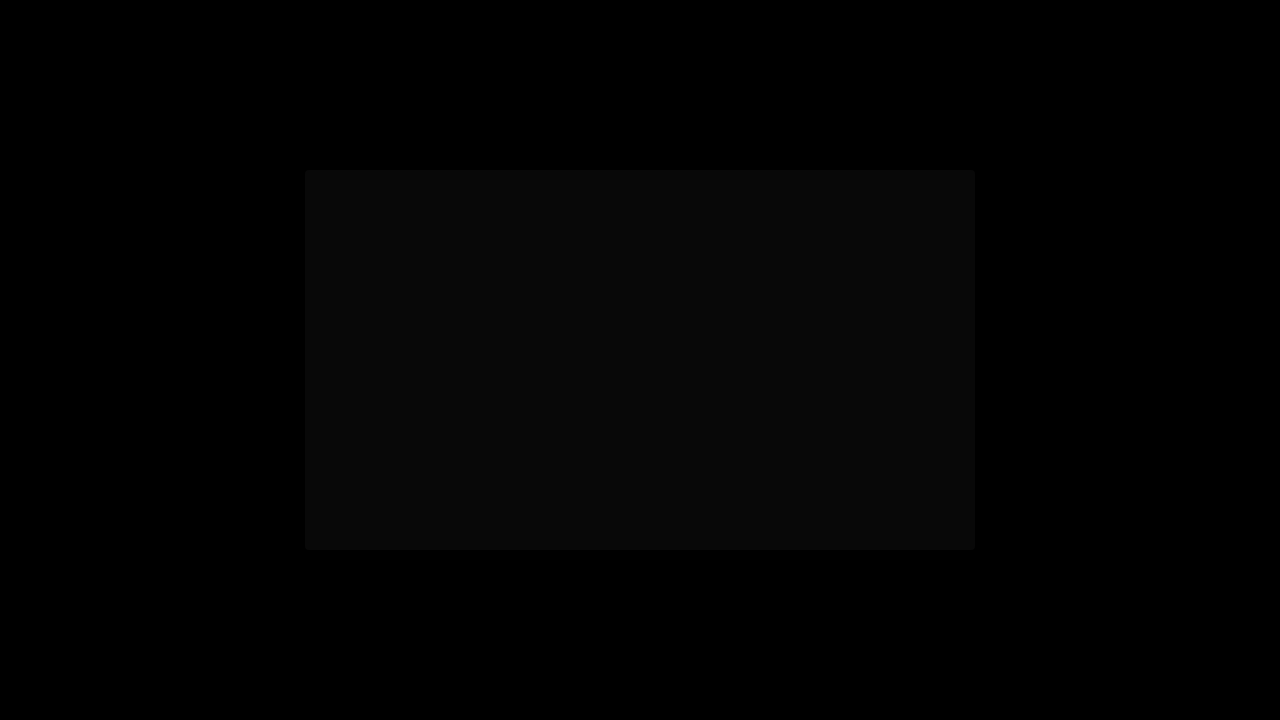

Full-size image loaded in fancybox
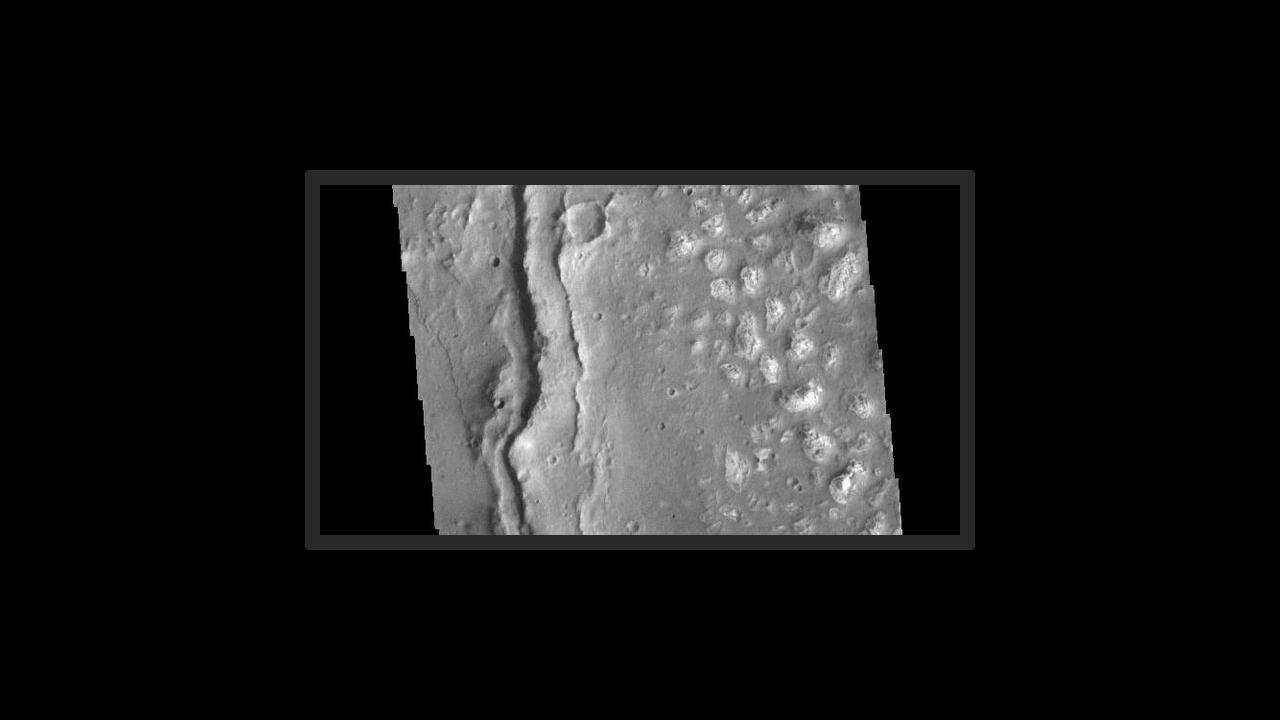

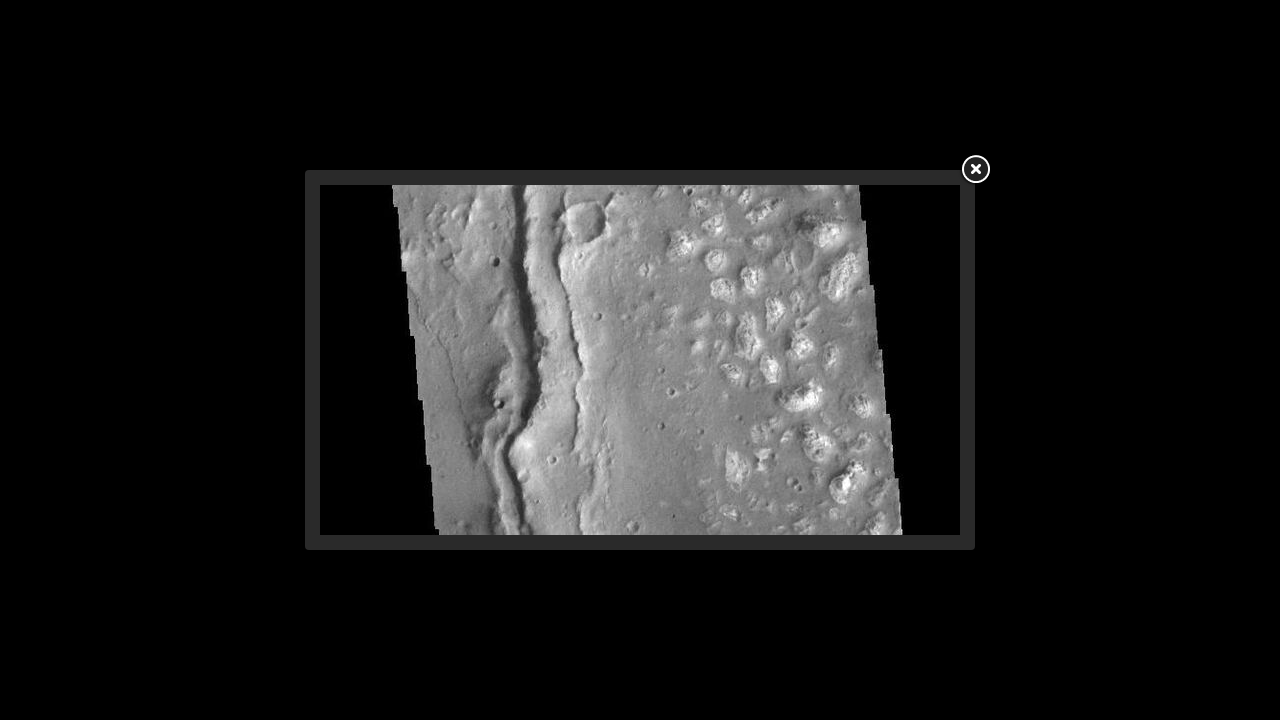